Tests dropdown selection functionality by selecting an option by its value from a select menu

Starting URL: https://demoqa.com/select-menu

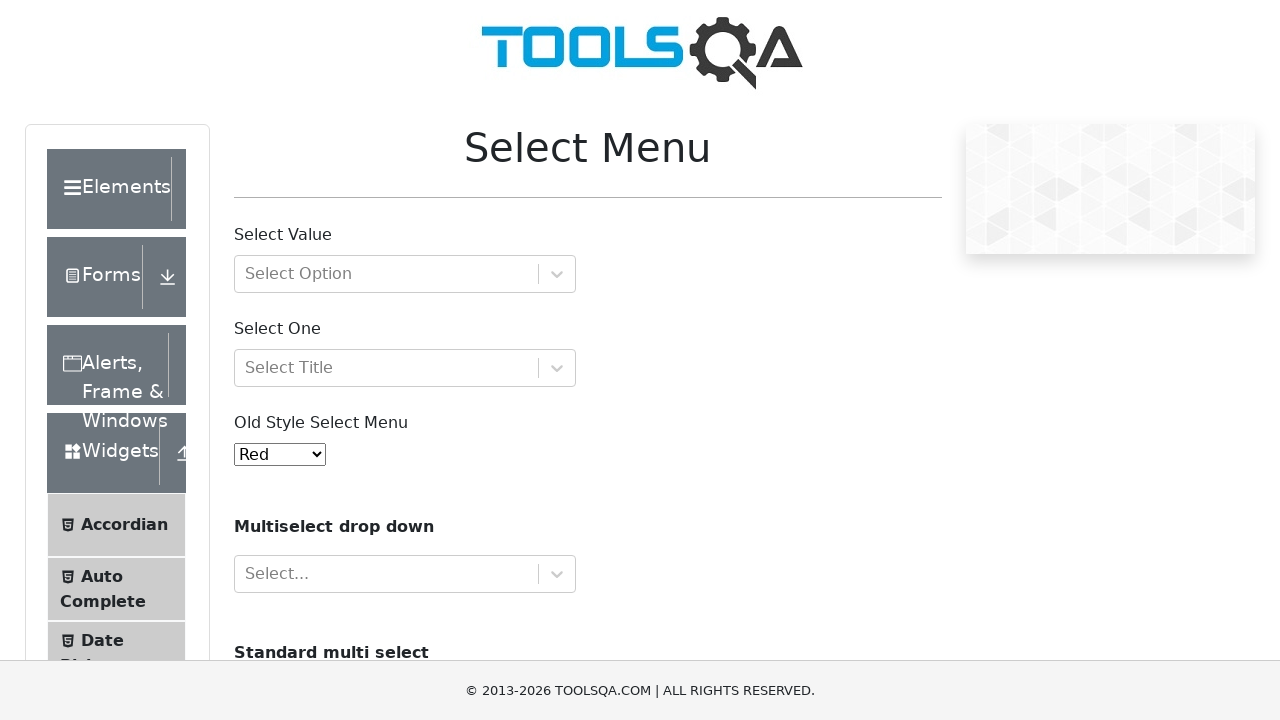

Selected option with value '6' from the dropdown menu on #oldSelectMenu
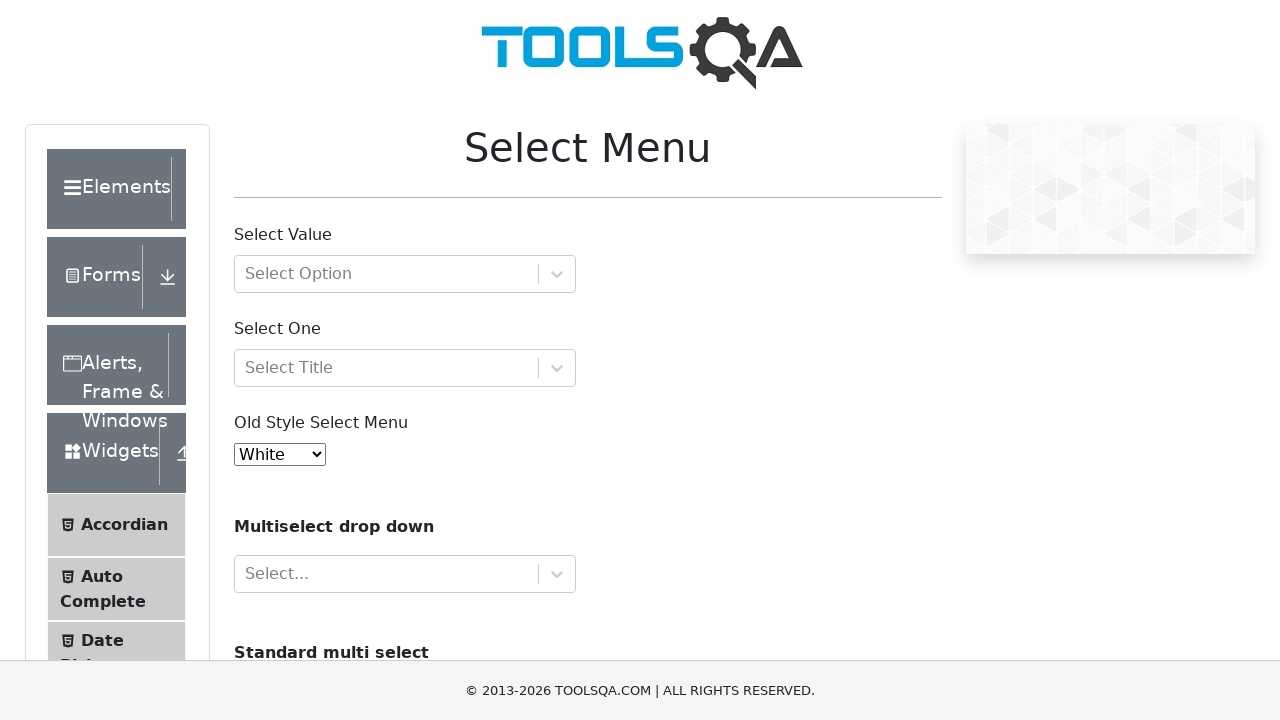

Retrieved selected dropdown option text
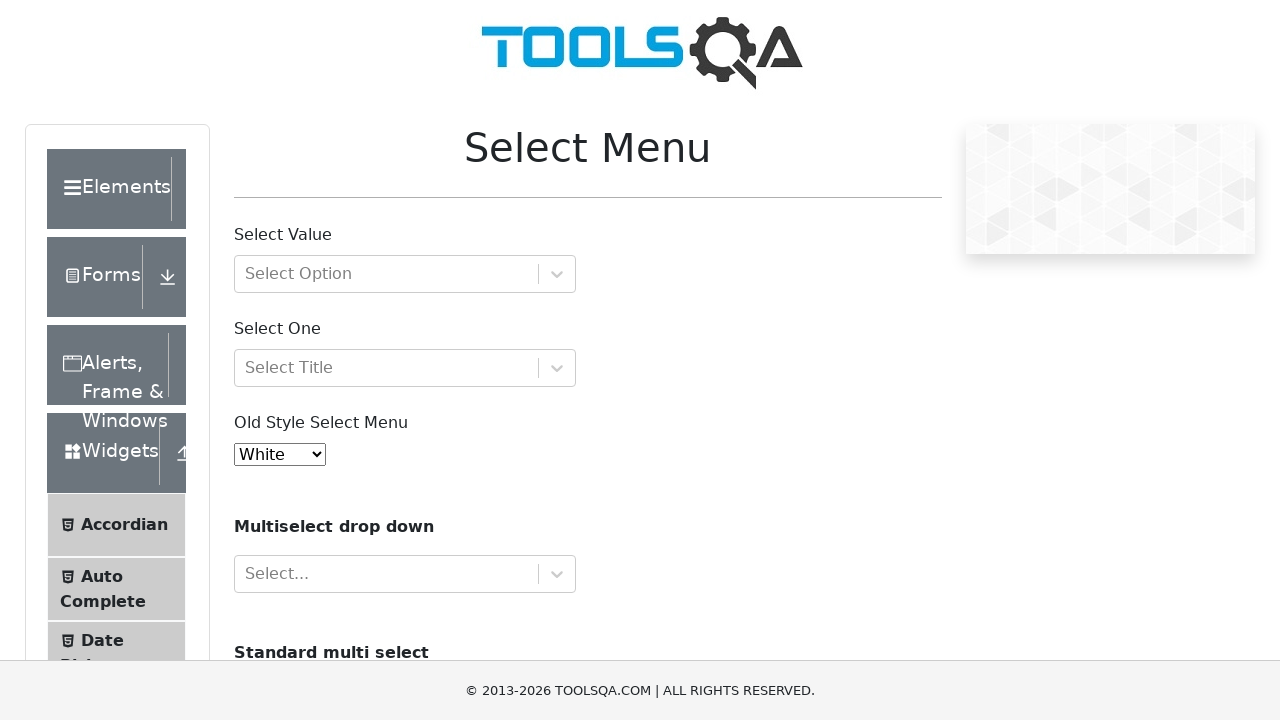

Verified selected value: White
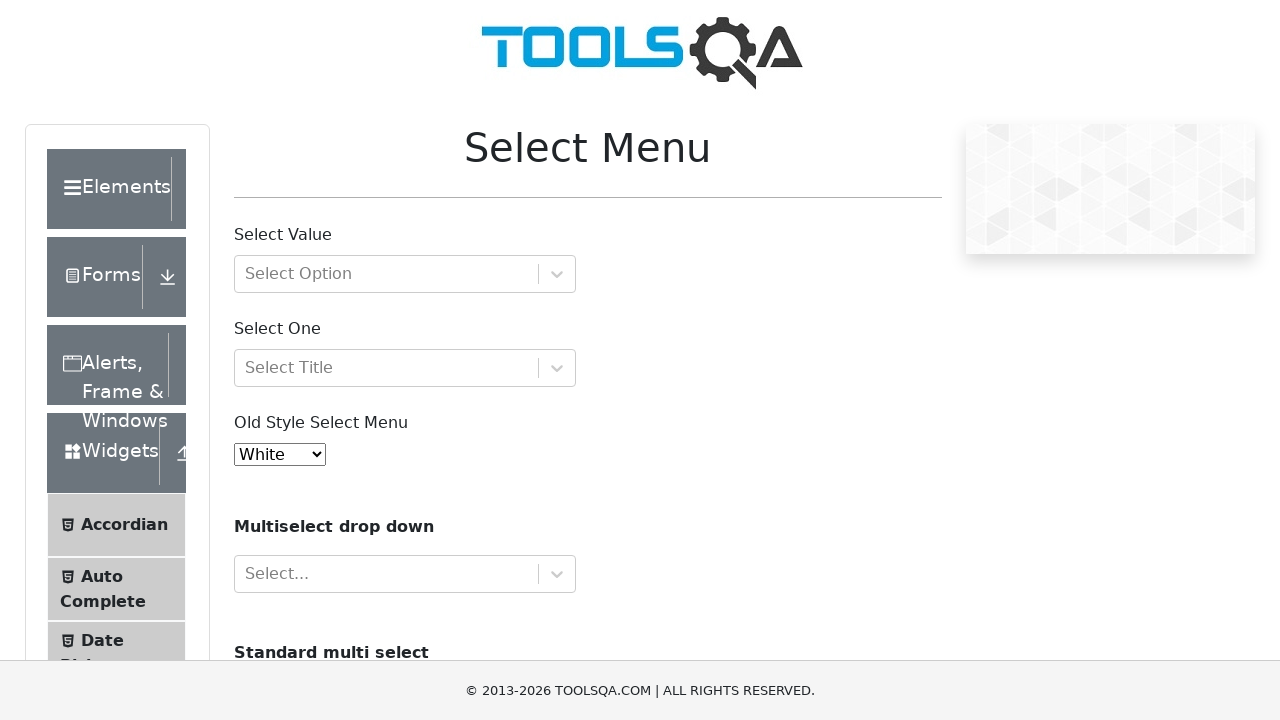

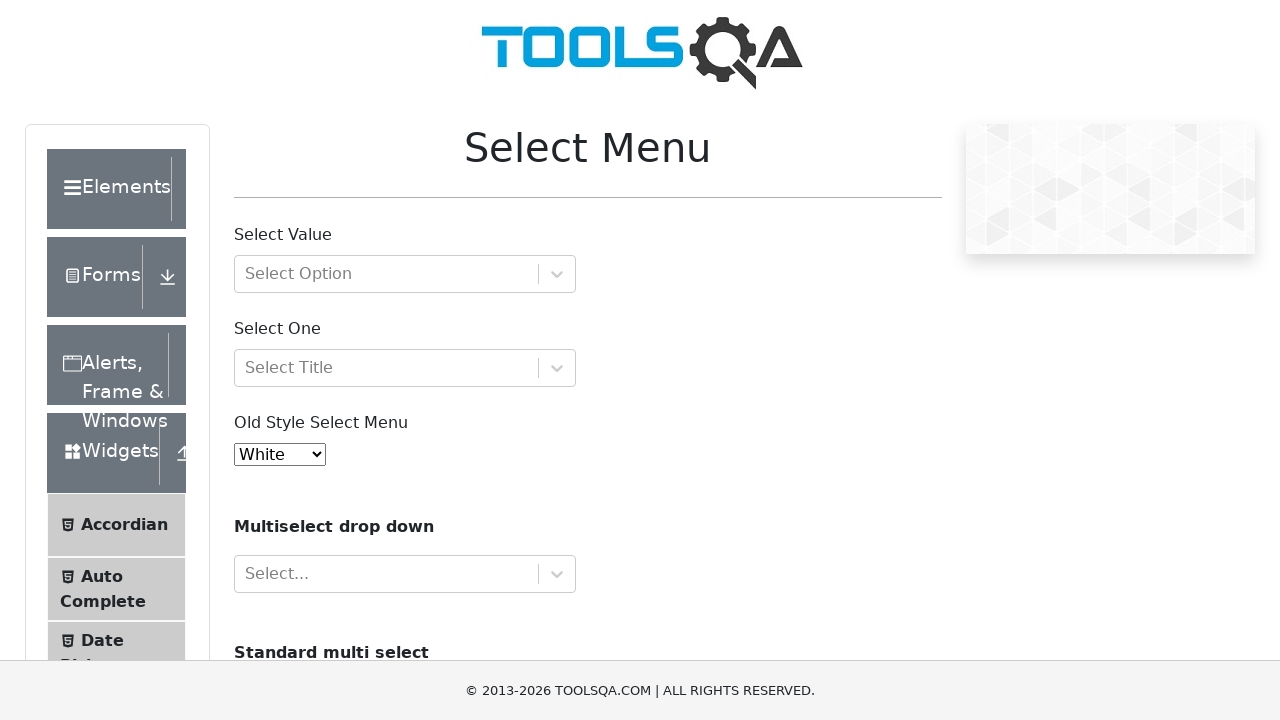